Tests browser window and tab handling by opening a new tab, switching to it, closing it, then opening a new window, switching to it, and closing it - all on the DemoQA practice site.

Starting URL: https://demoqa.com

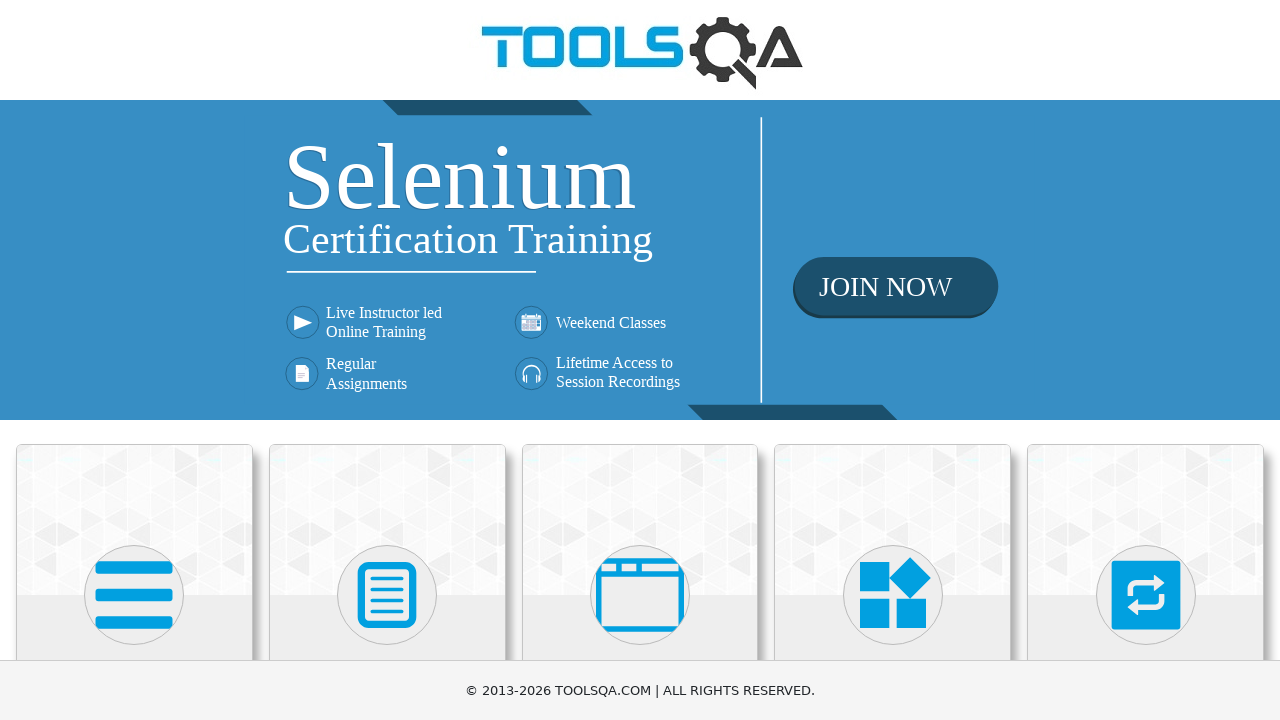

Clicked on 'Alerts, Frame & Windows' menu item at (640, 360) on xpath=//h5[text()='Alerts, Frame & Windows']
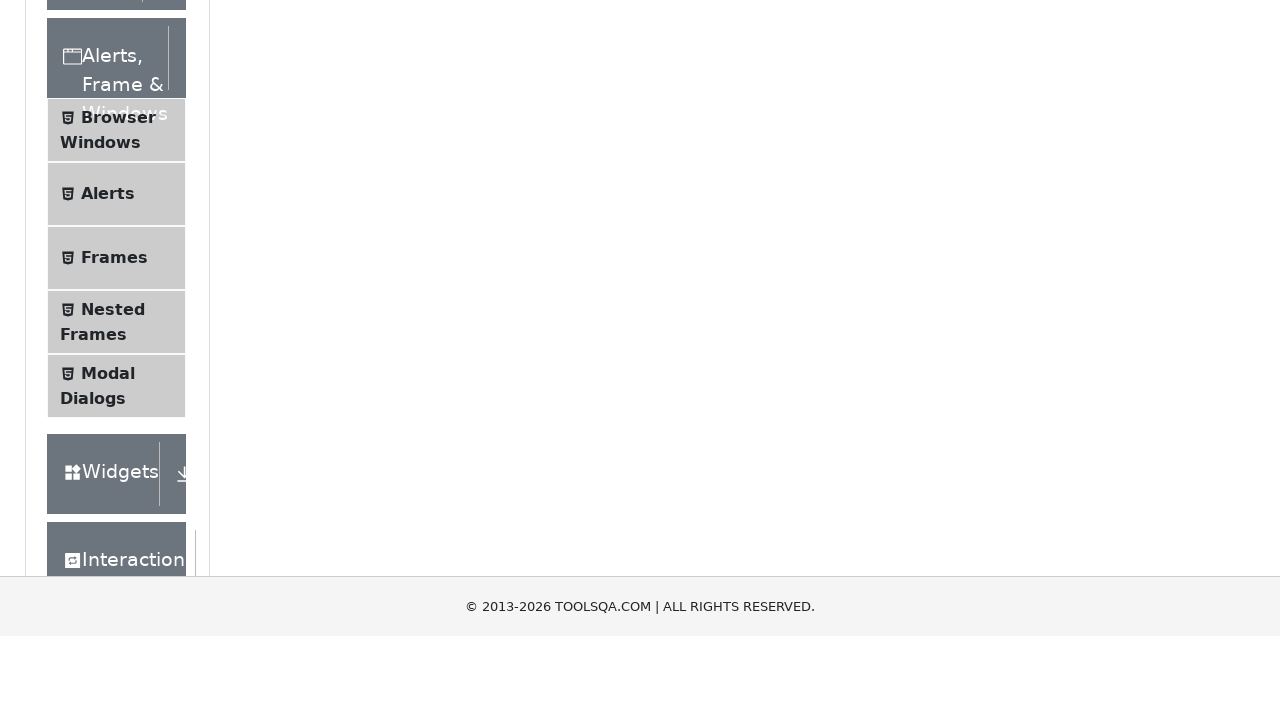

Clicked on 'Browser Windows' submenu item at (118, 424) on xpath=//span[text()='Browser Windows']
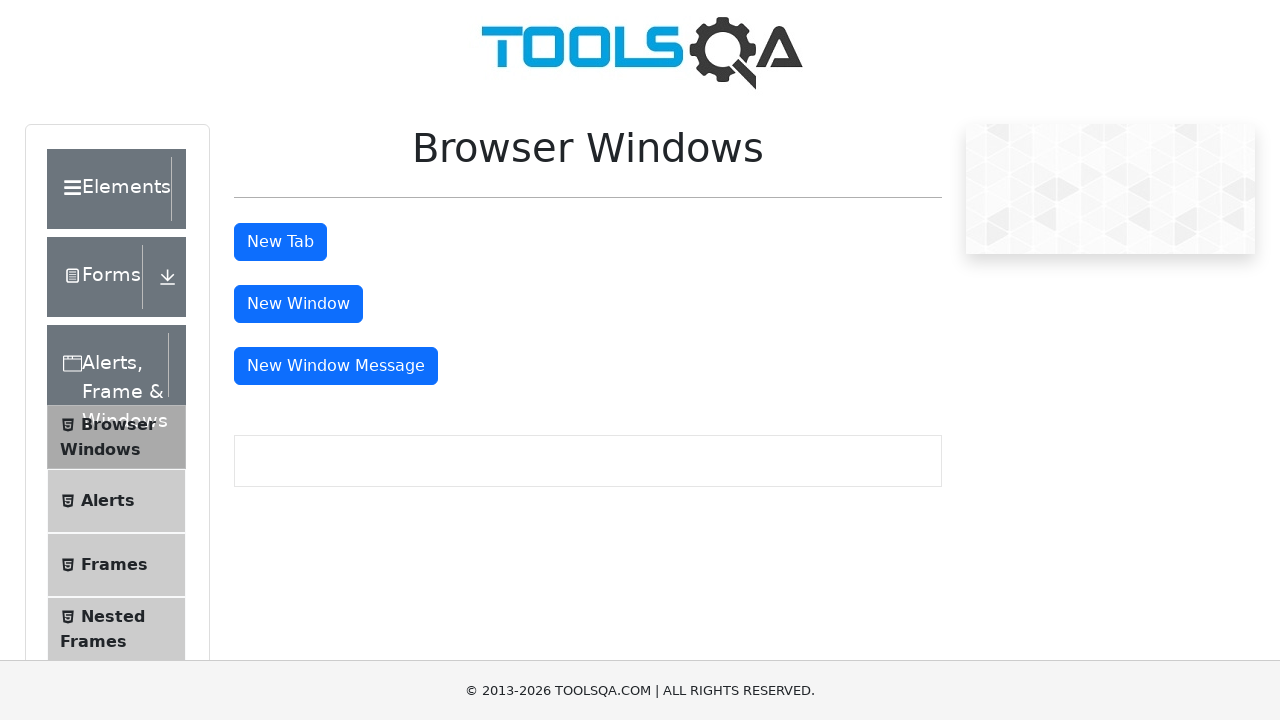

Clicked 'New Tab' button and new tab opened at (280, 242) on #tabButton
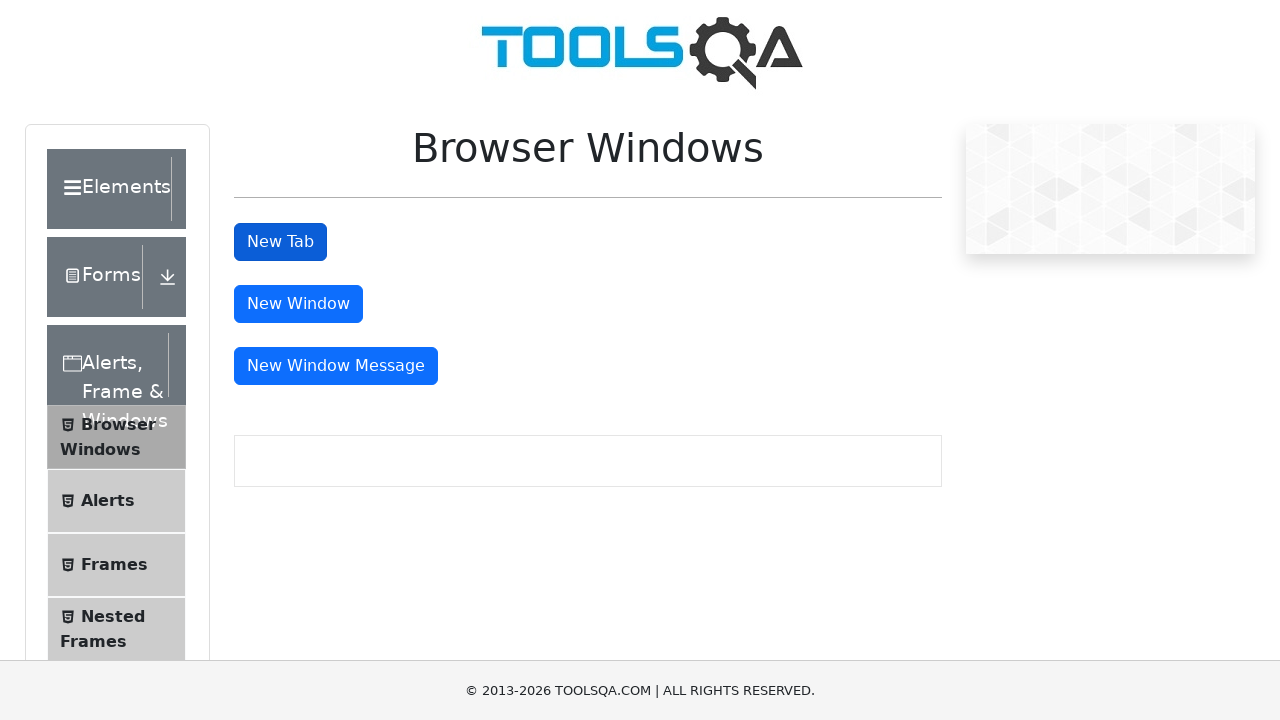

New tab finished loading
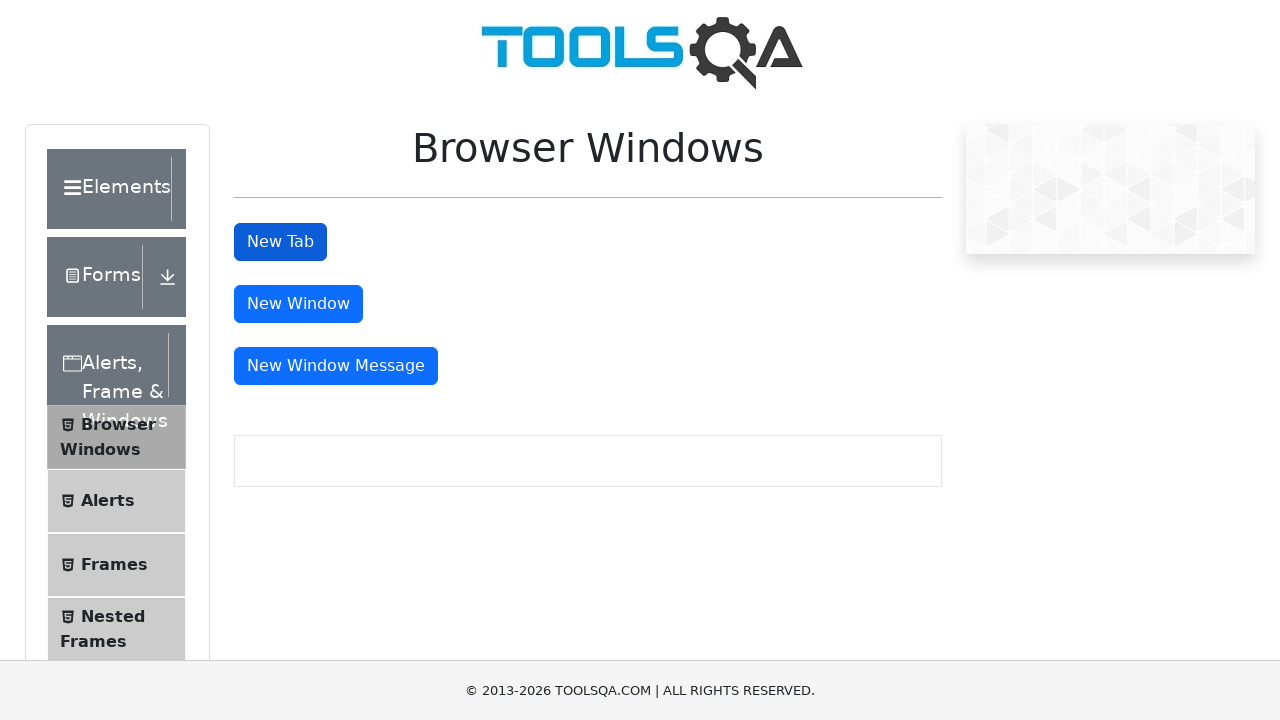

Closed the new tab
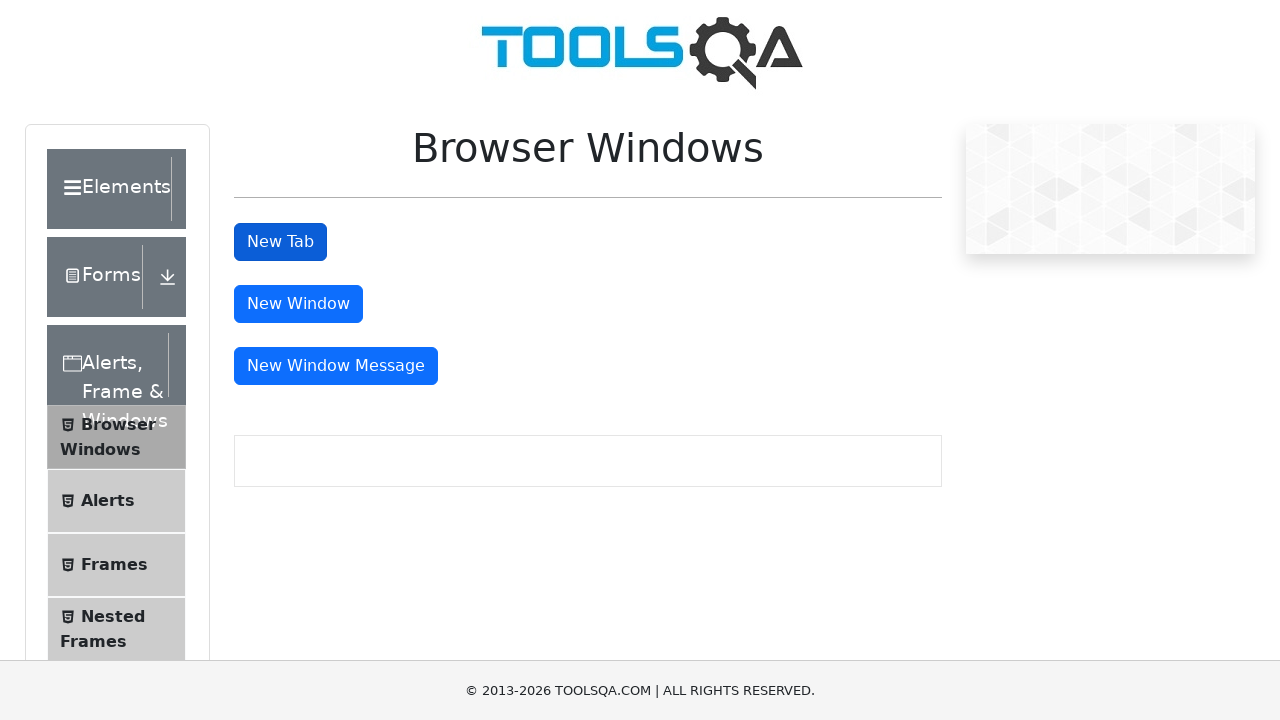

Clicked 'New Window' button and new window opened at (298, 304) on #windowButton
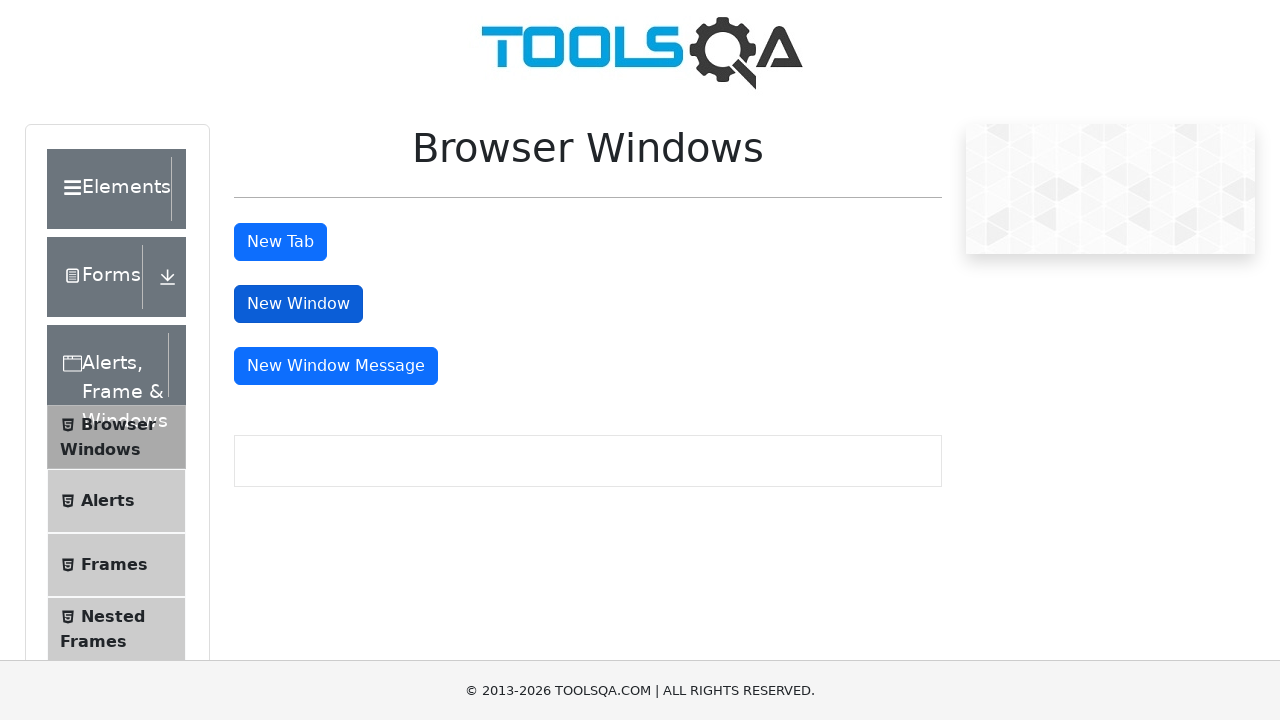

New window finished loading
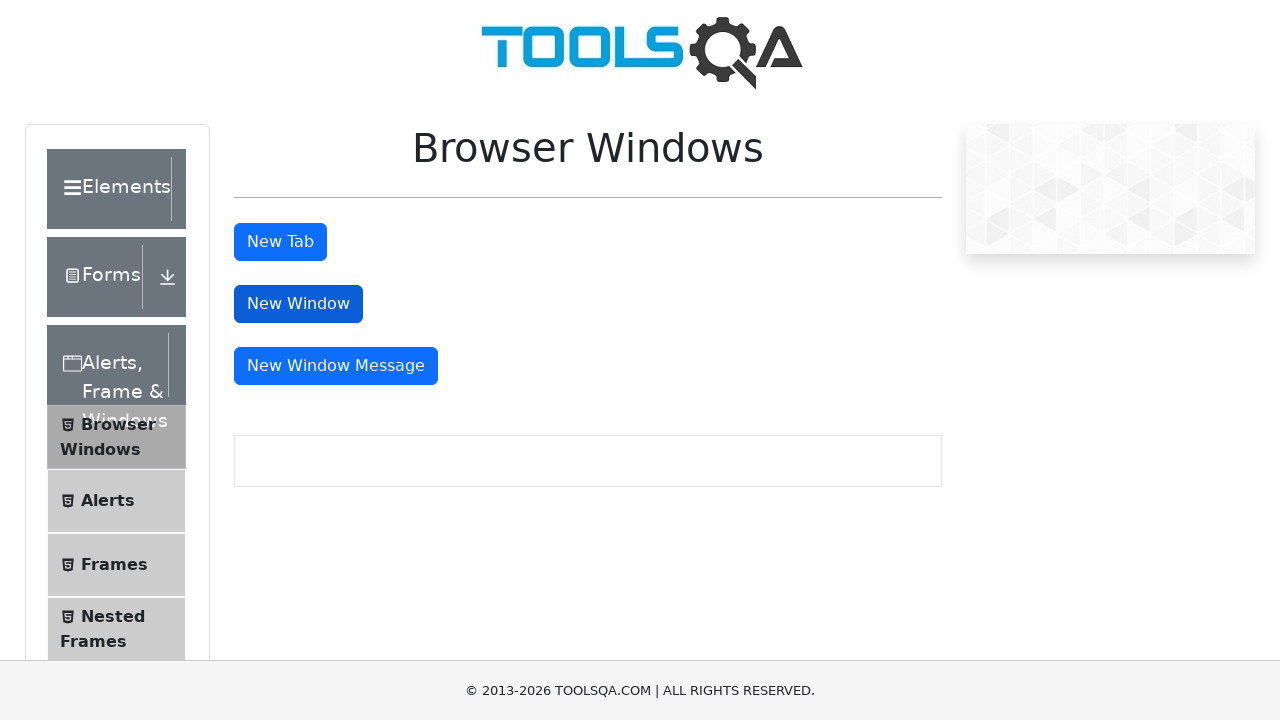

Closed the new window
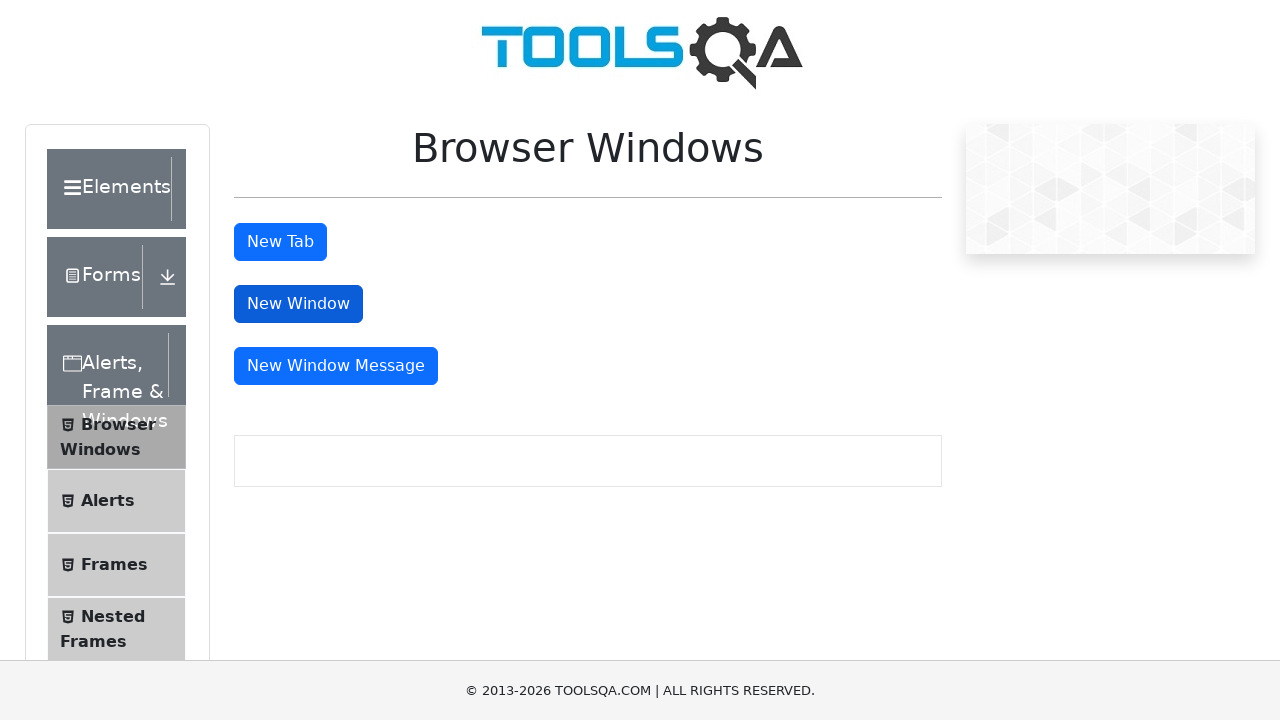

Verified return to original page
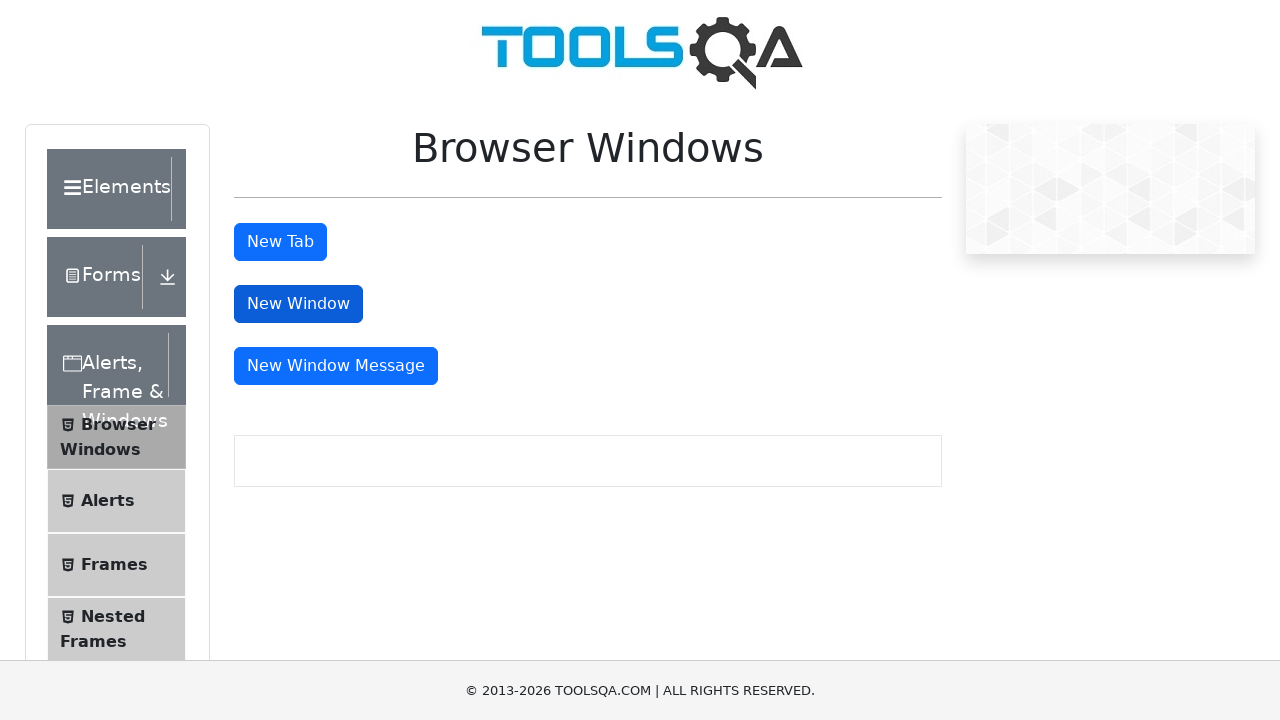

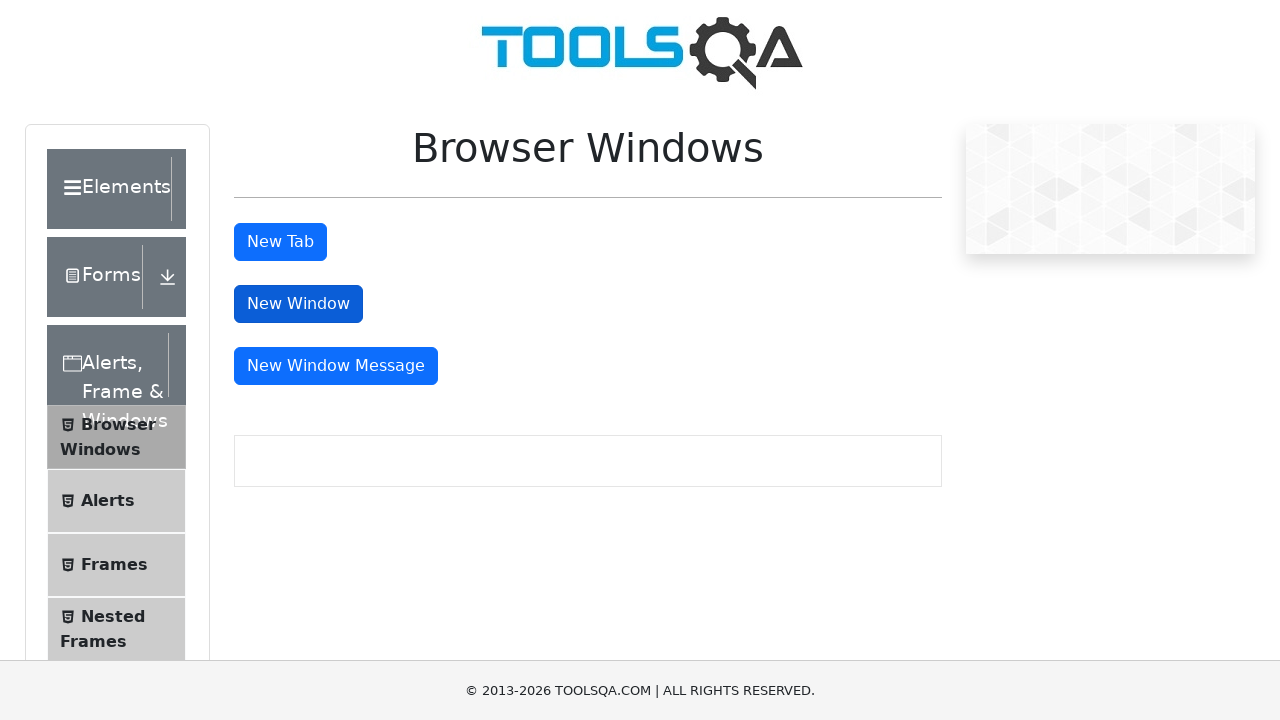